Tests checkbox functionality by clicking on the Senior Citizen Discount checkbox and verifying its selected state changes

Starting URL: https://rahulshettyacademy.com/dropdownsPractise/

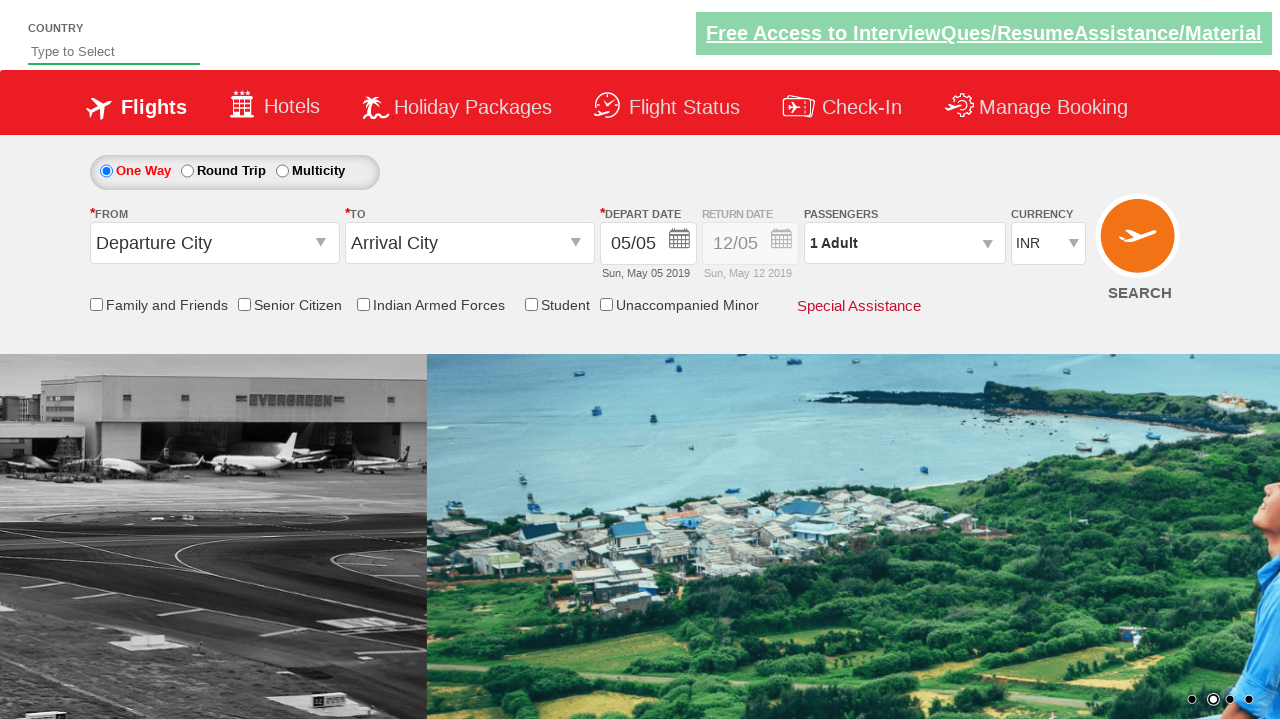

Located Senior Citizen Discount checkbox element
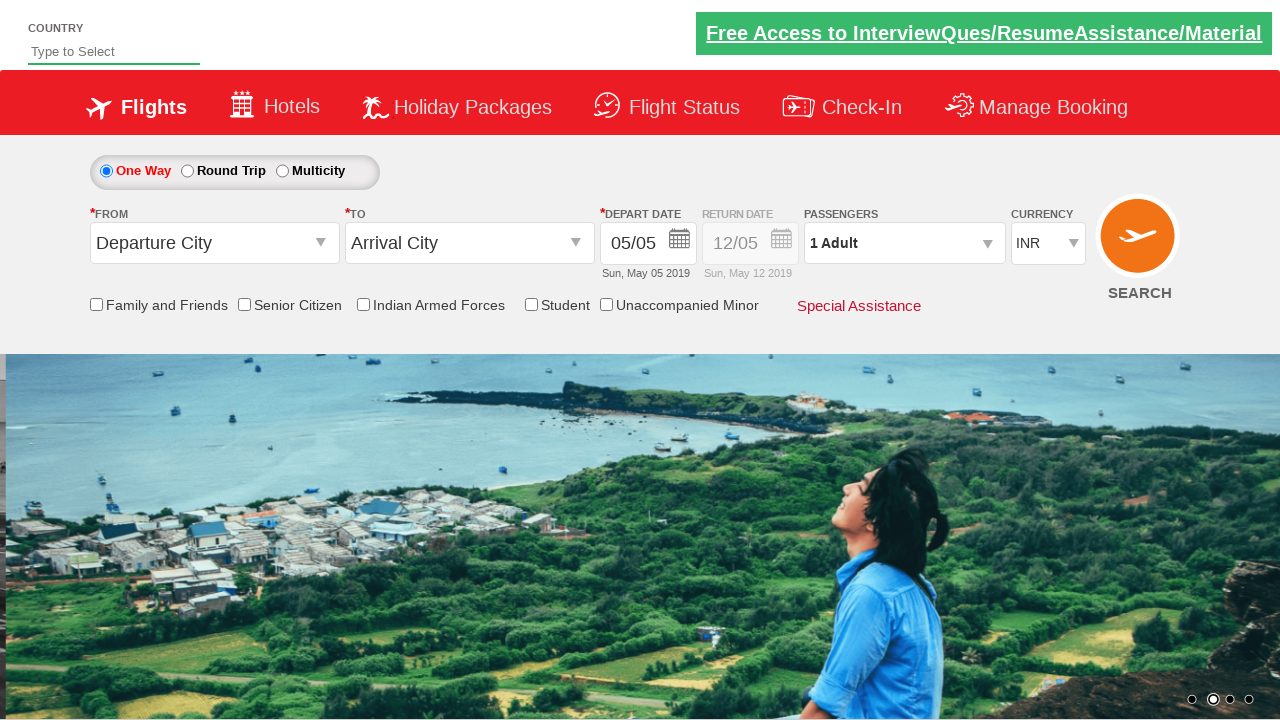

Verified checkbox is initially not selected
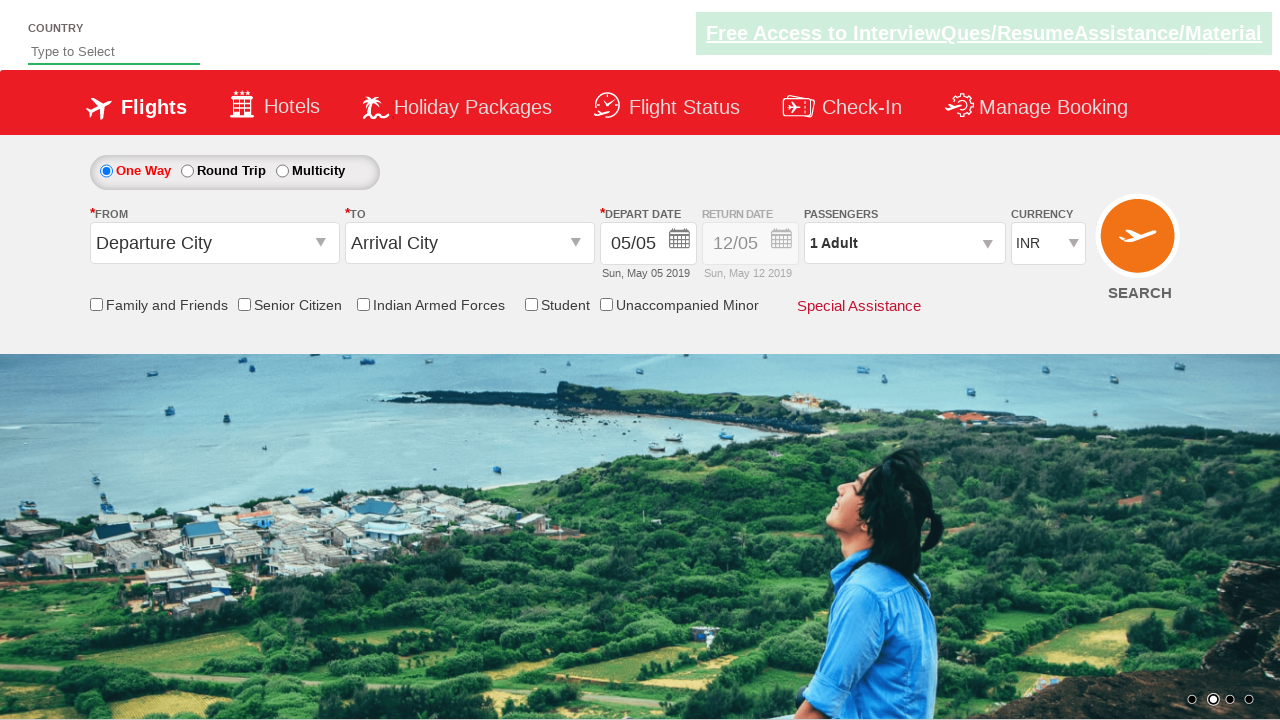

Clicked Senior Citizen Discount checkbox at (244, 304) on input[id*='SeniorCitizenDiscount']
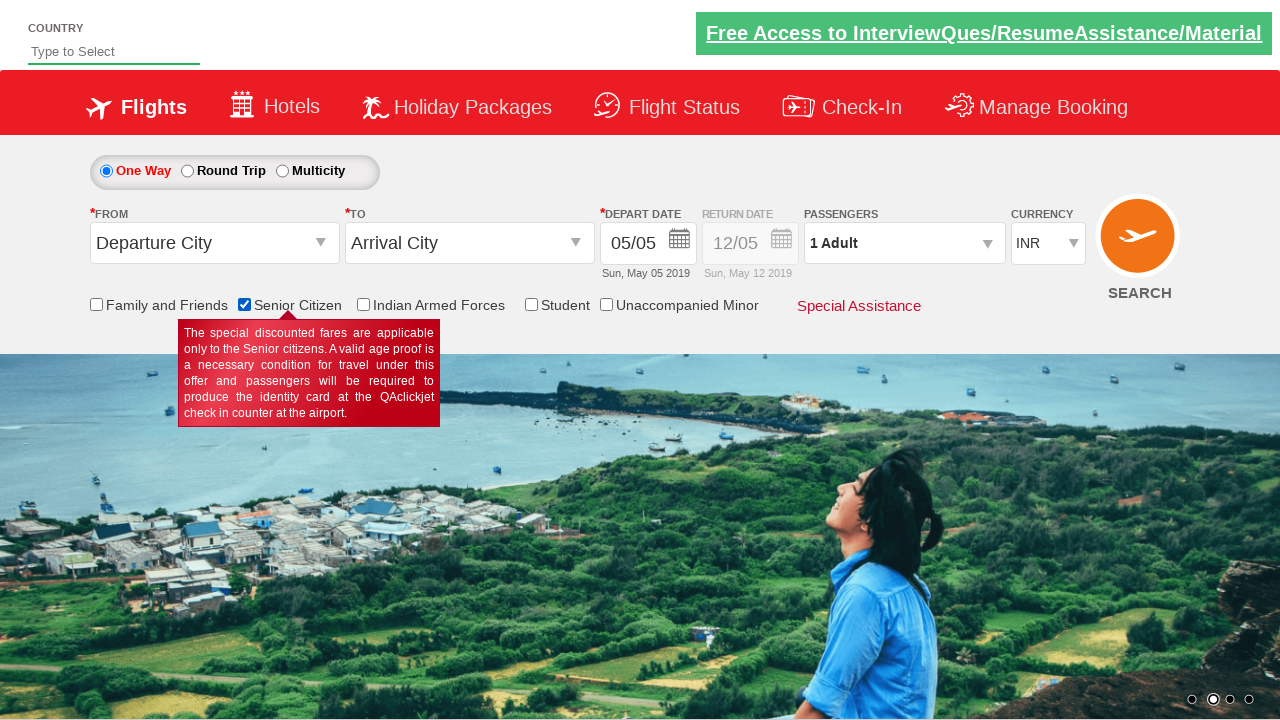

Verified checkbox is now selected after clicking
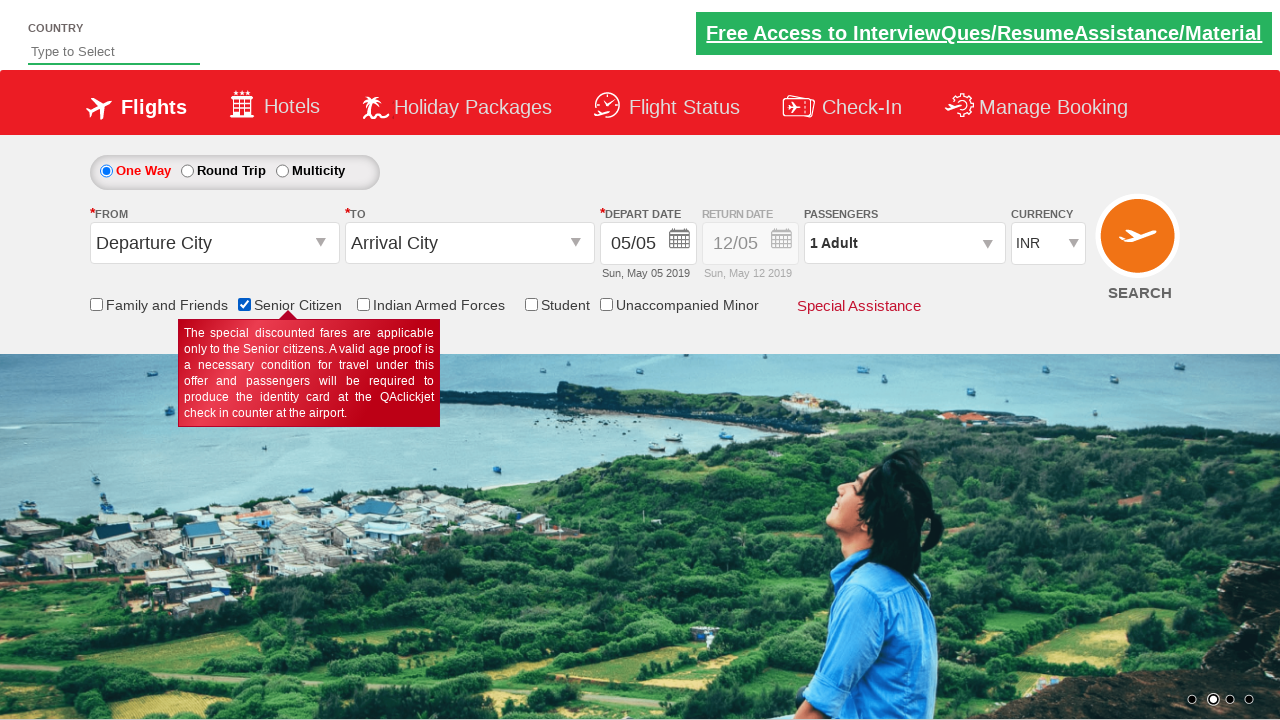

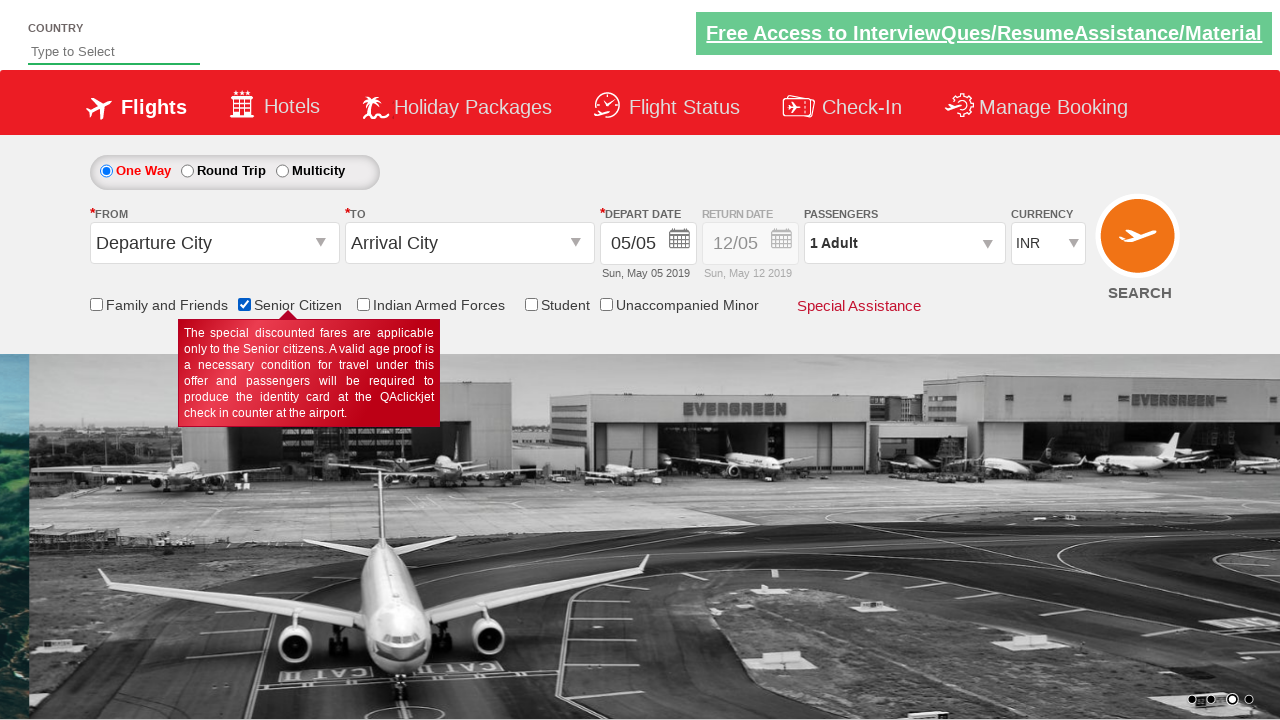